Tests alert functionality with text input by navigating to the alert demo page, triggering a prompt alert, entering text, and accepting it

Starting URL: https://demo.automationtesting.in/Alerts.html

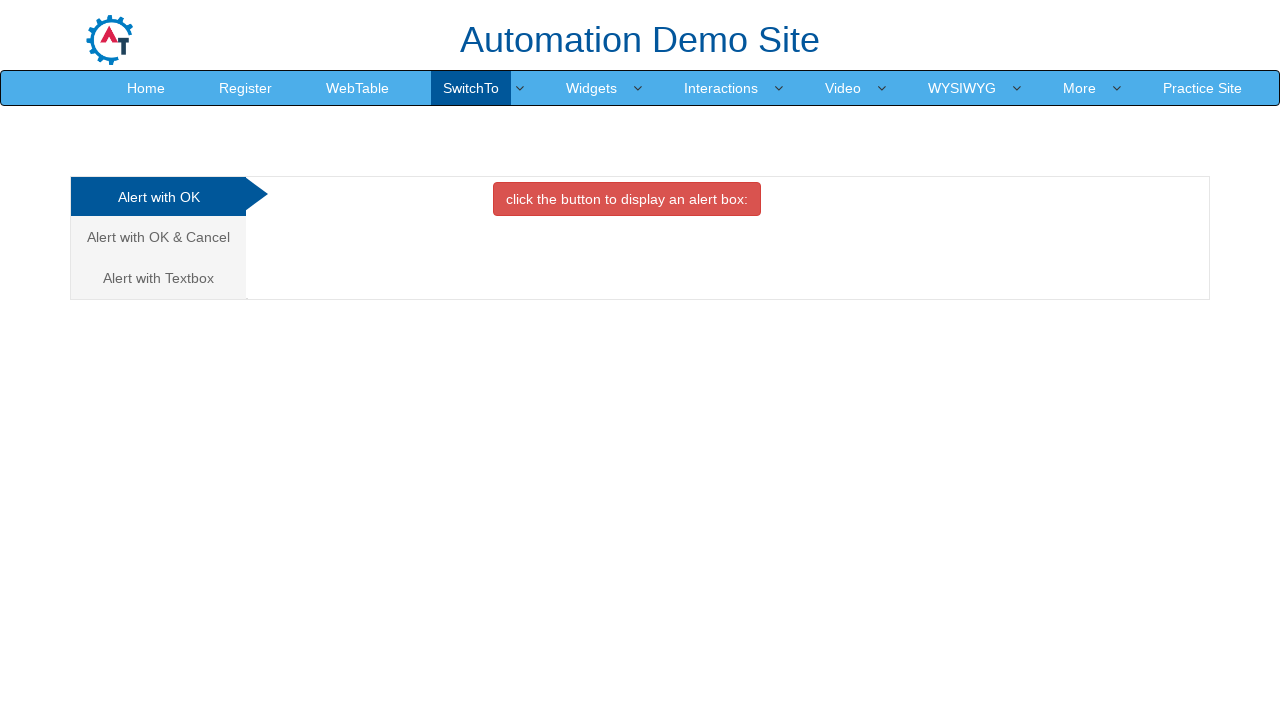

Clicked on 'Alert with Textbox' tab at (158, 278) on xpath=//a[text()='Alert with Textbox ']
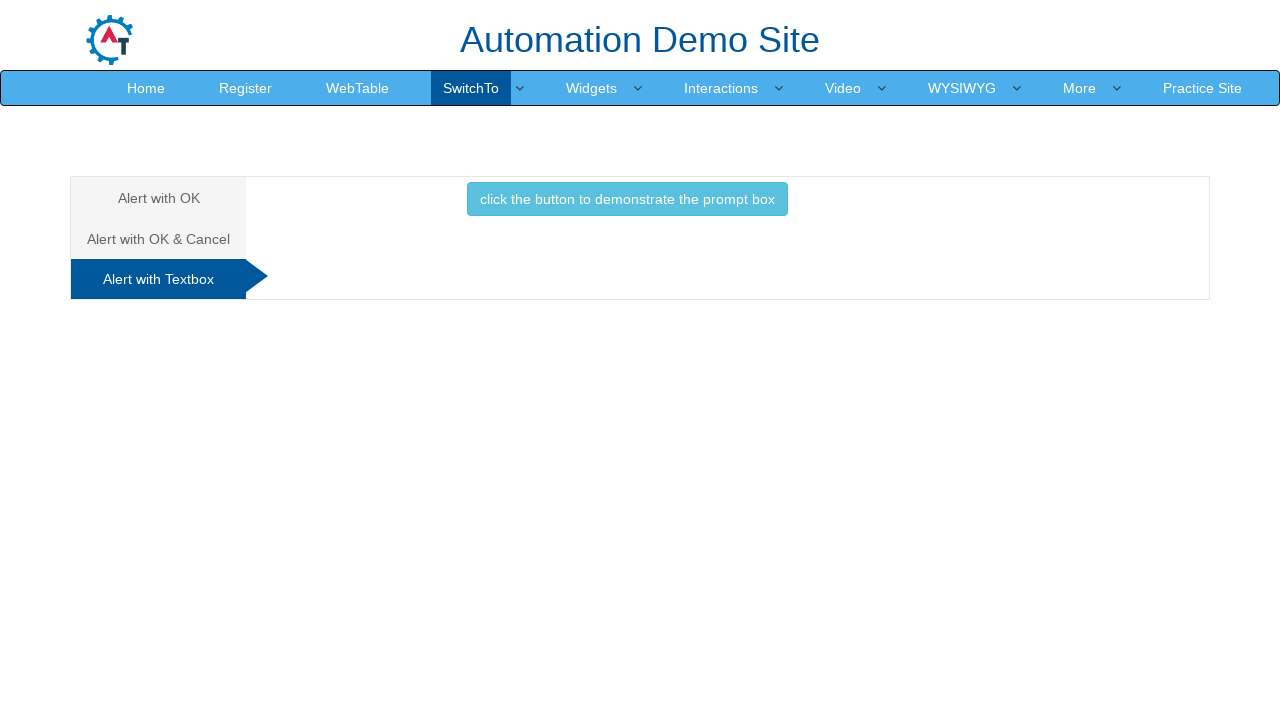

Clicked button to trigger prompt alert at (627, 199) on xpath=//div[@id='Textbox']/button
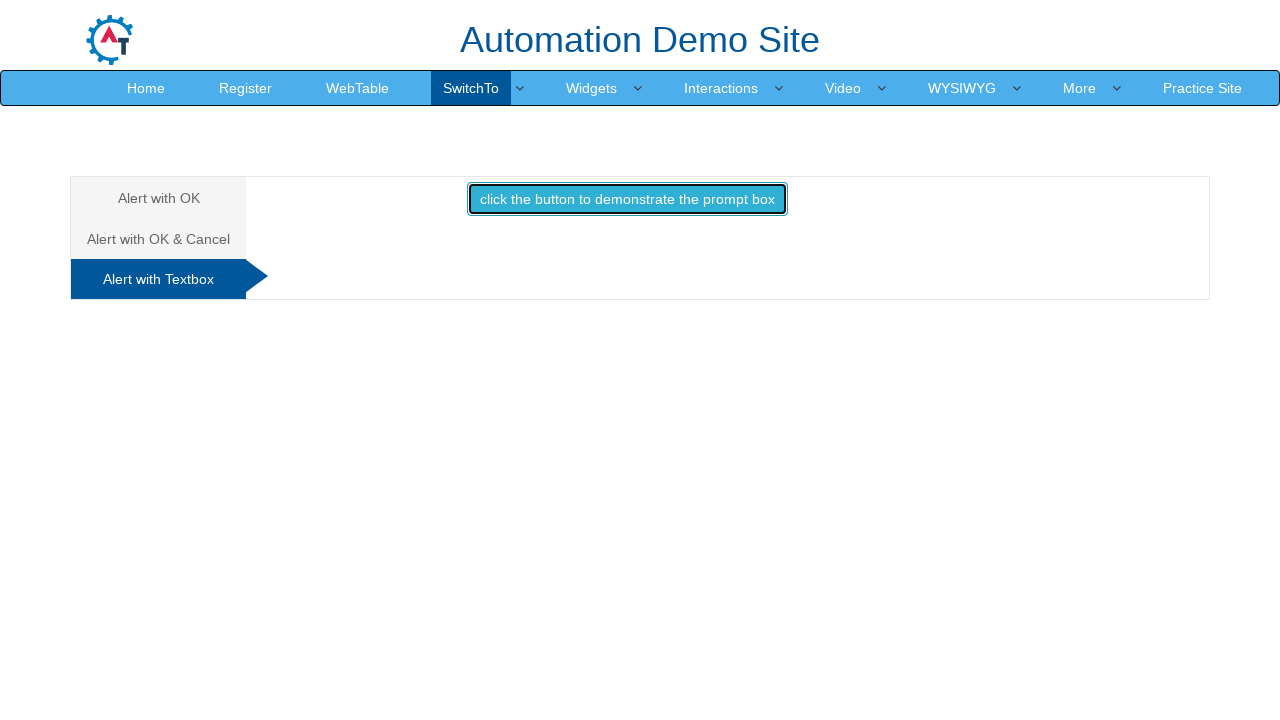

Set up dialog handler to accept prompt with text 'Friends'
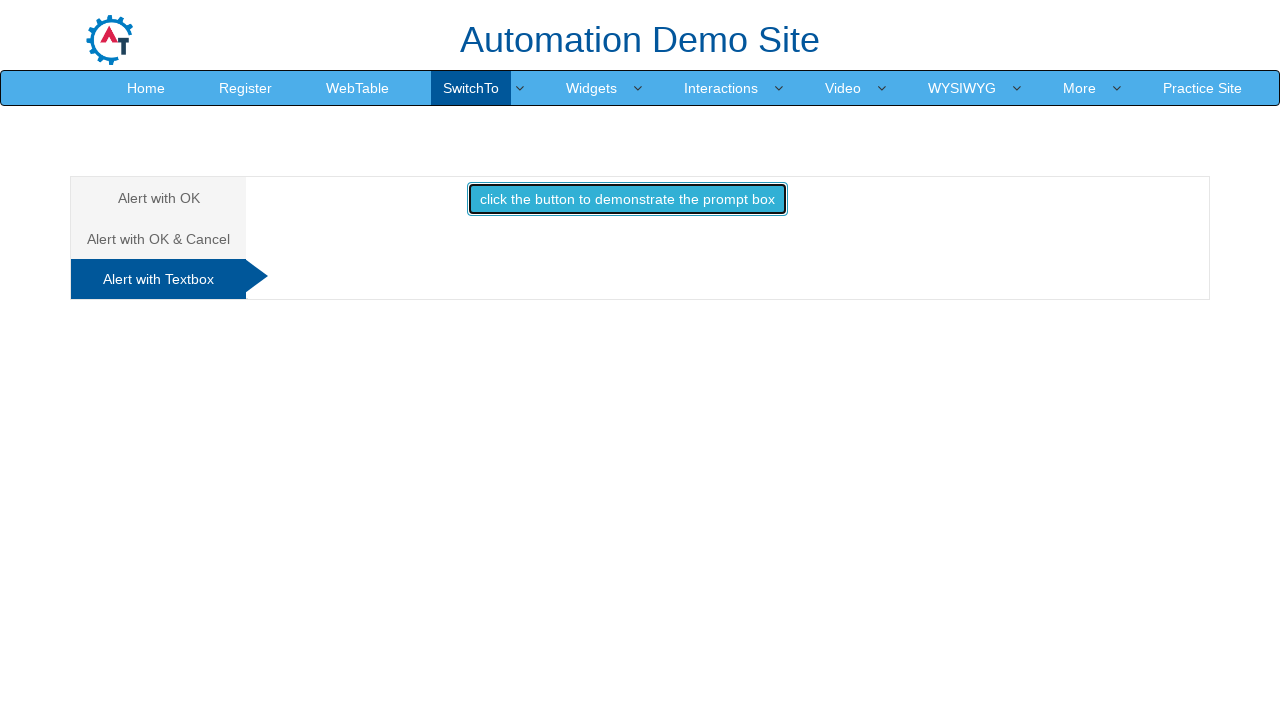

Clicked button to trigger and handle prompt alert at (627, 199) on xpath=//div[@id='Textbox']/button
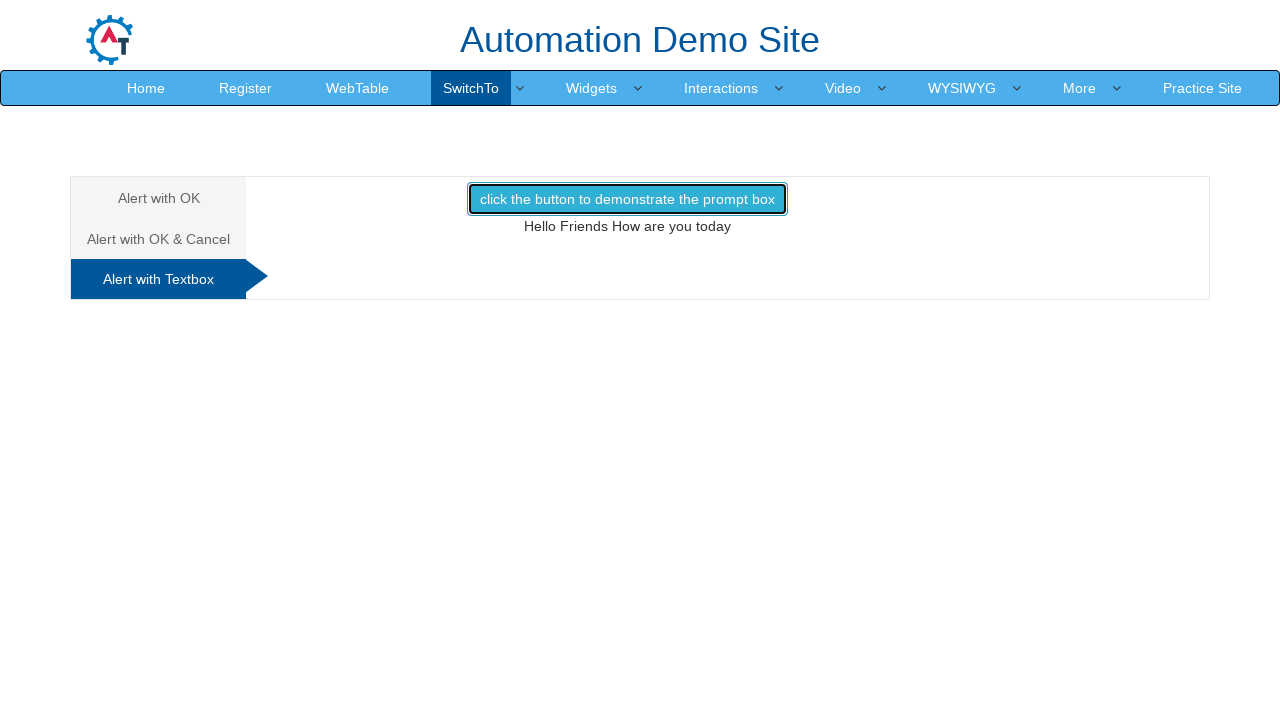

Result text appeared after accepting prompt
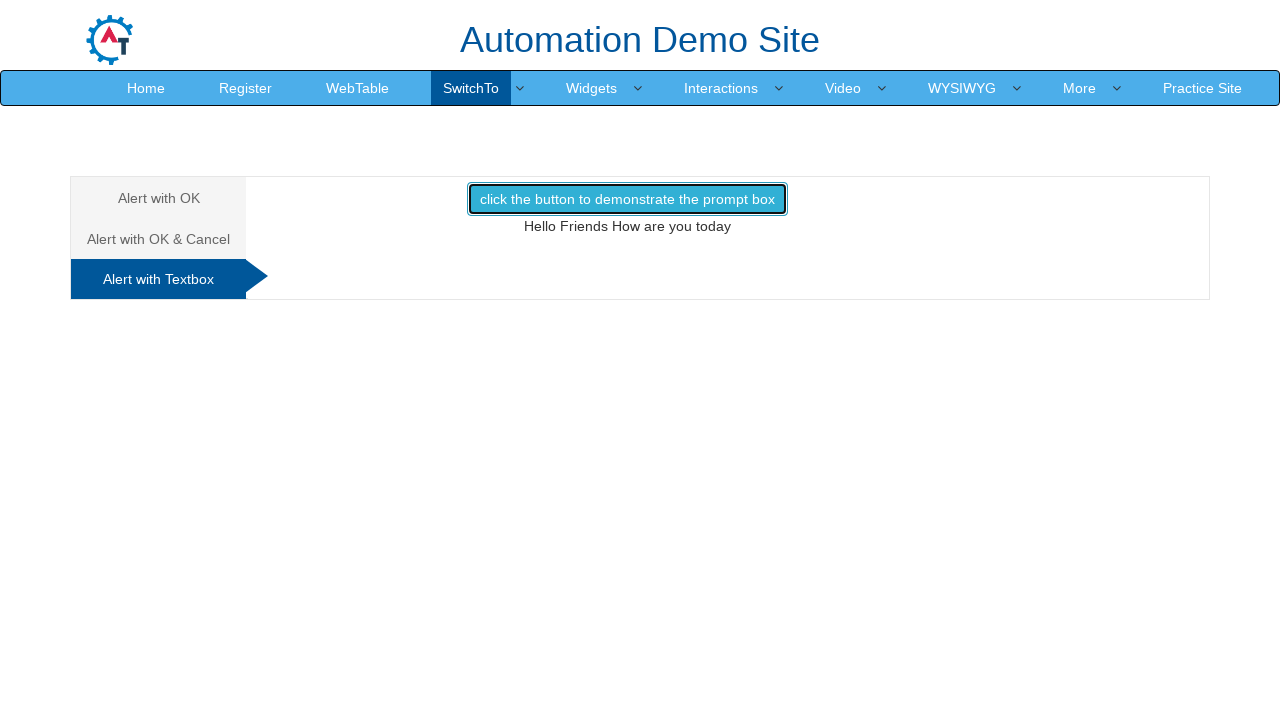

Retrieved result text from alert: 'Hello Friends How are you today'
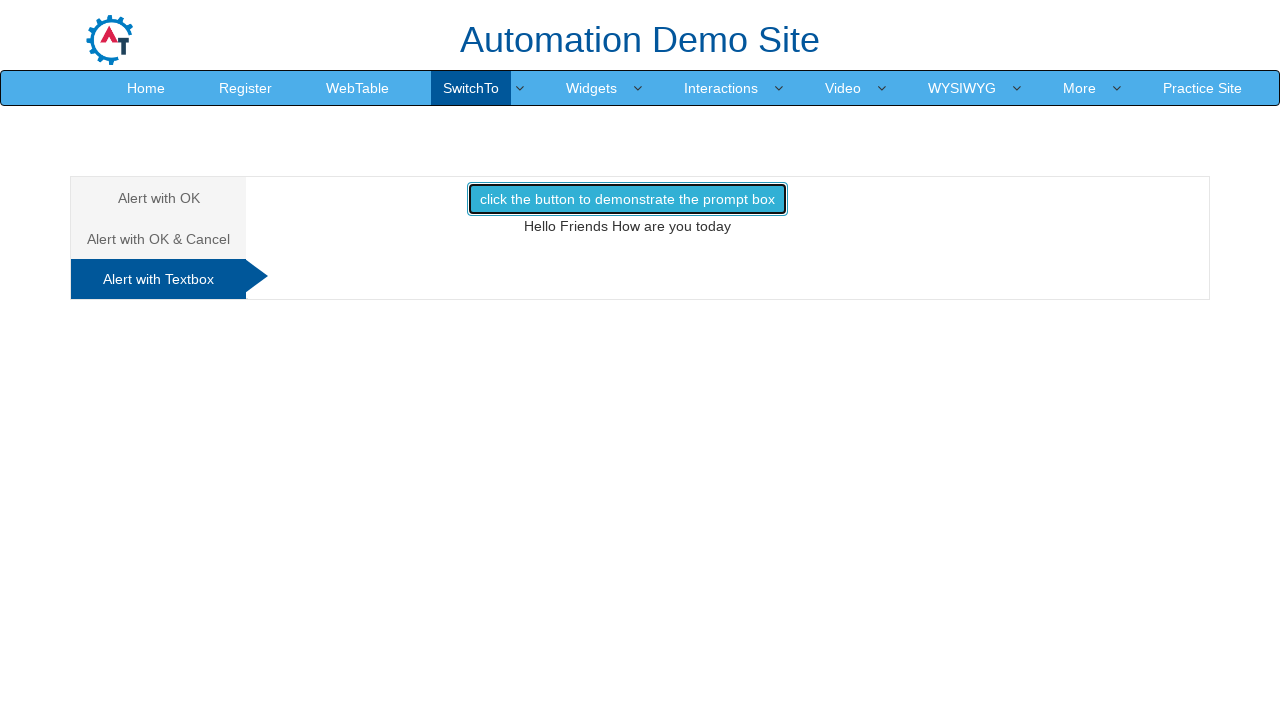

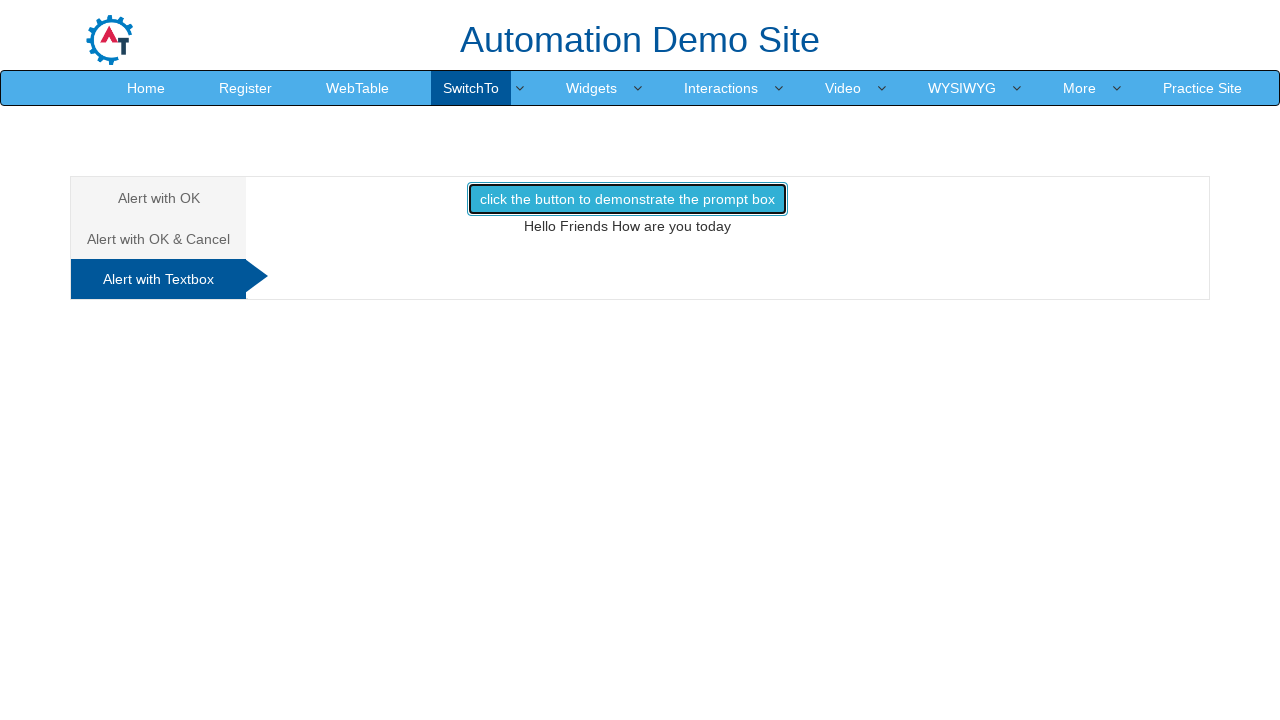